Tests browser navigation commands by clicking a sign-up link, then using back, forward, and refresh navigation actions on Shopify's homepage

Starting URL: https://www.shopify.com/

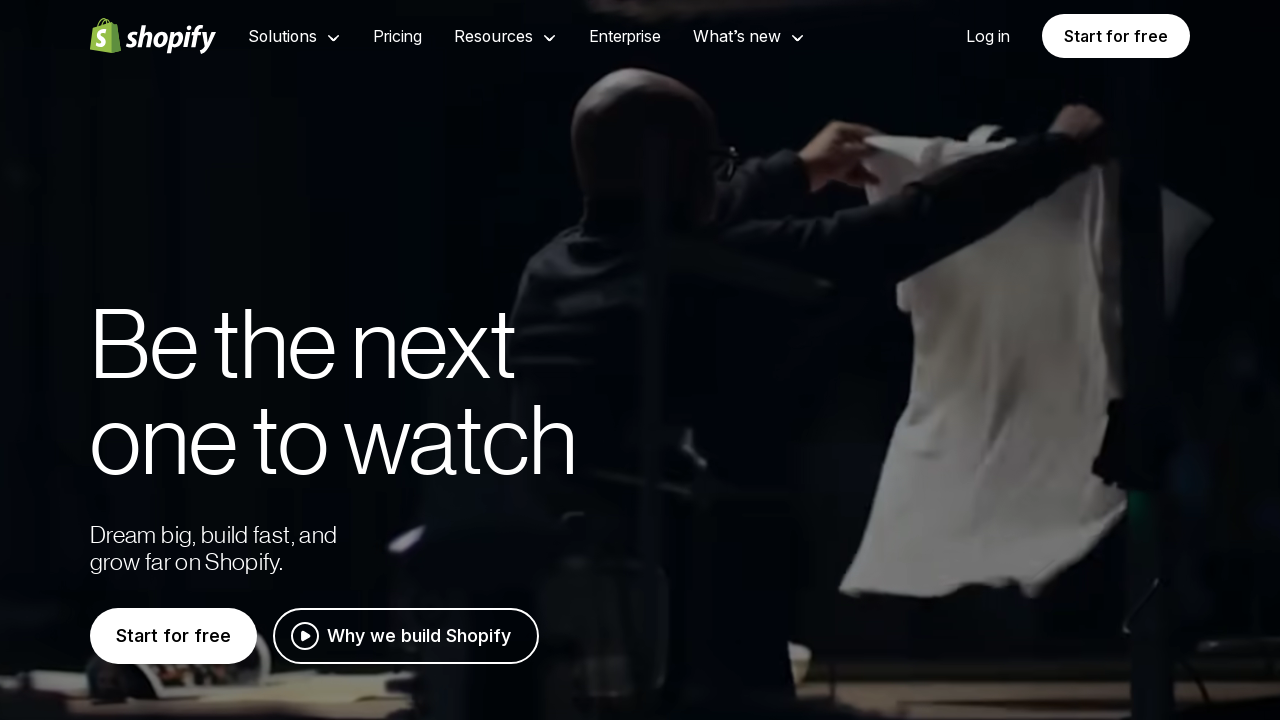

Set viewport size to 1920x1080
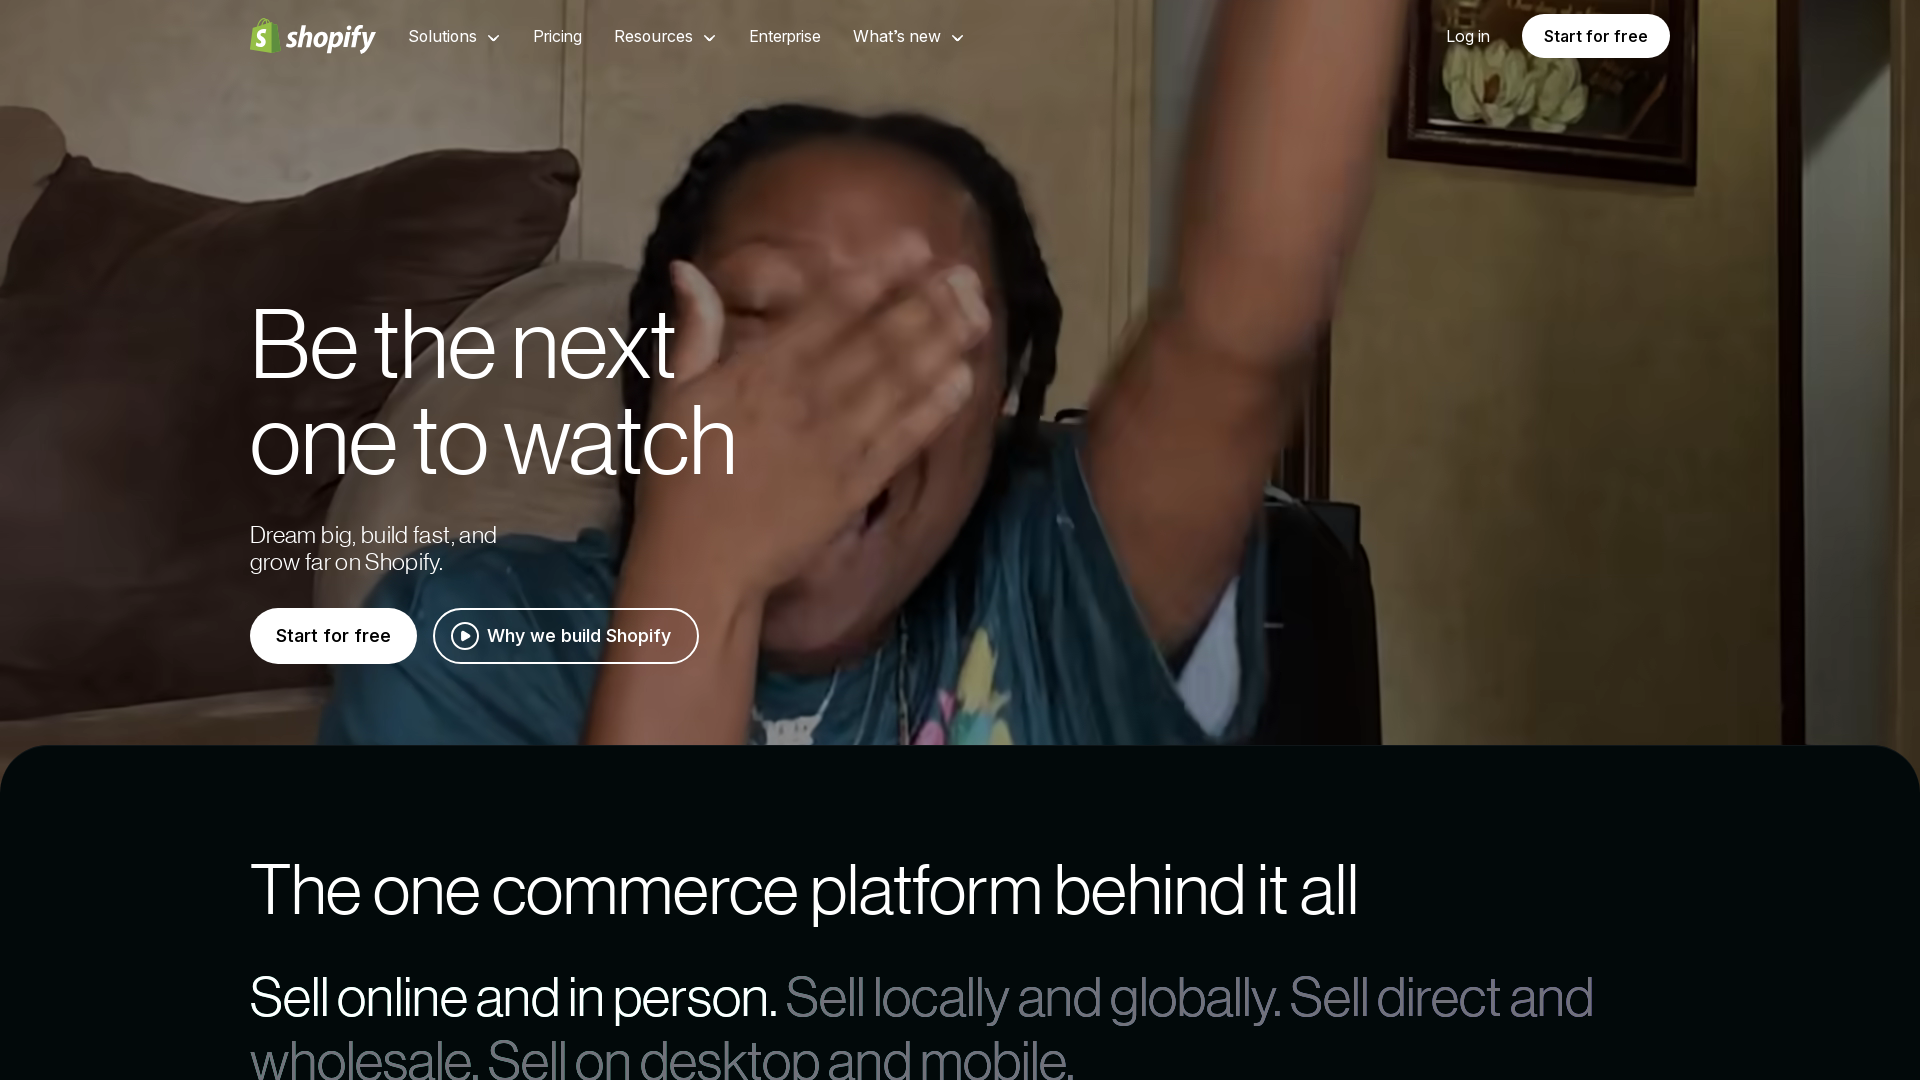

Clicked sign-up link on Shopify homepage at (1468, 36) on a.whitespace-nowrap.hover\:underline.text-white
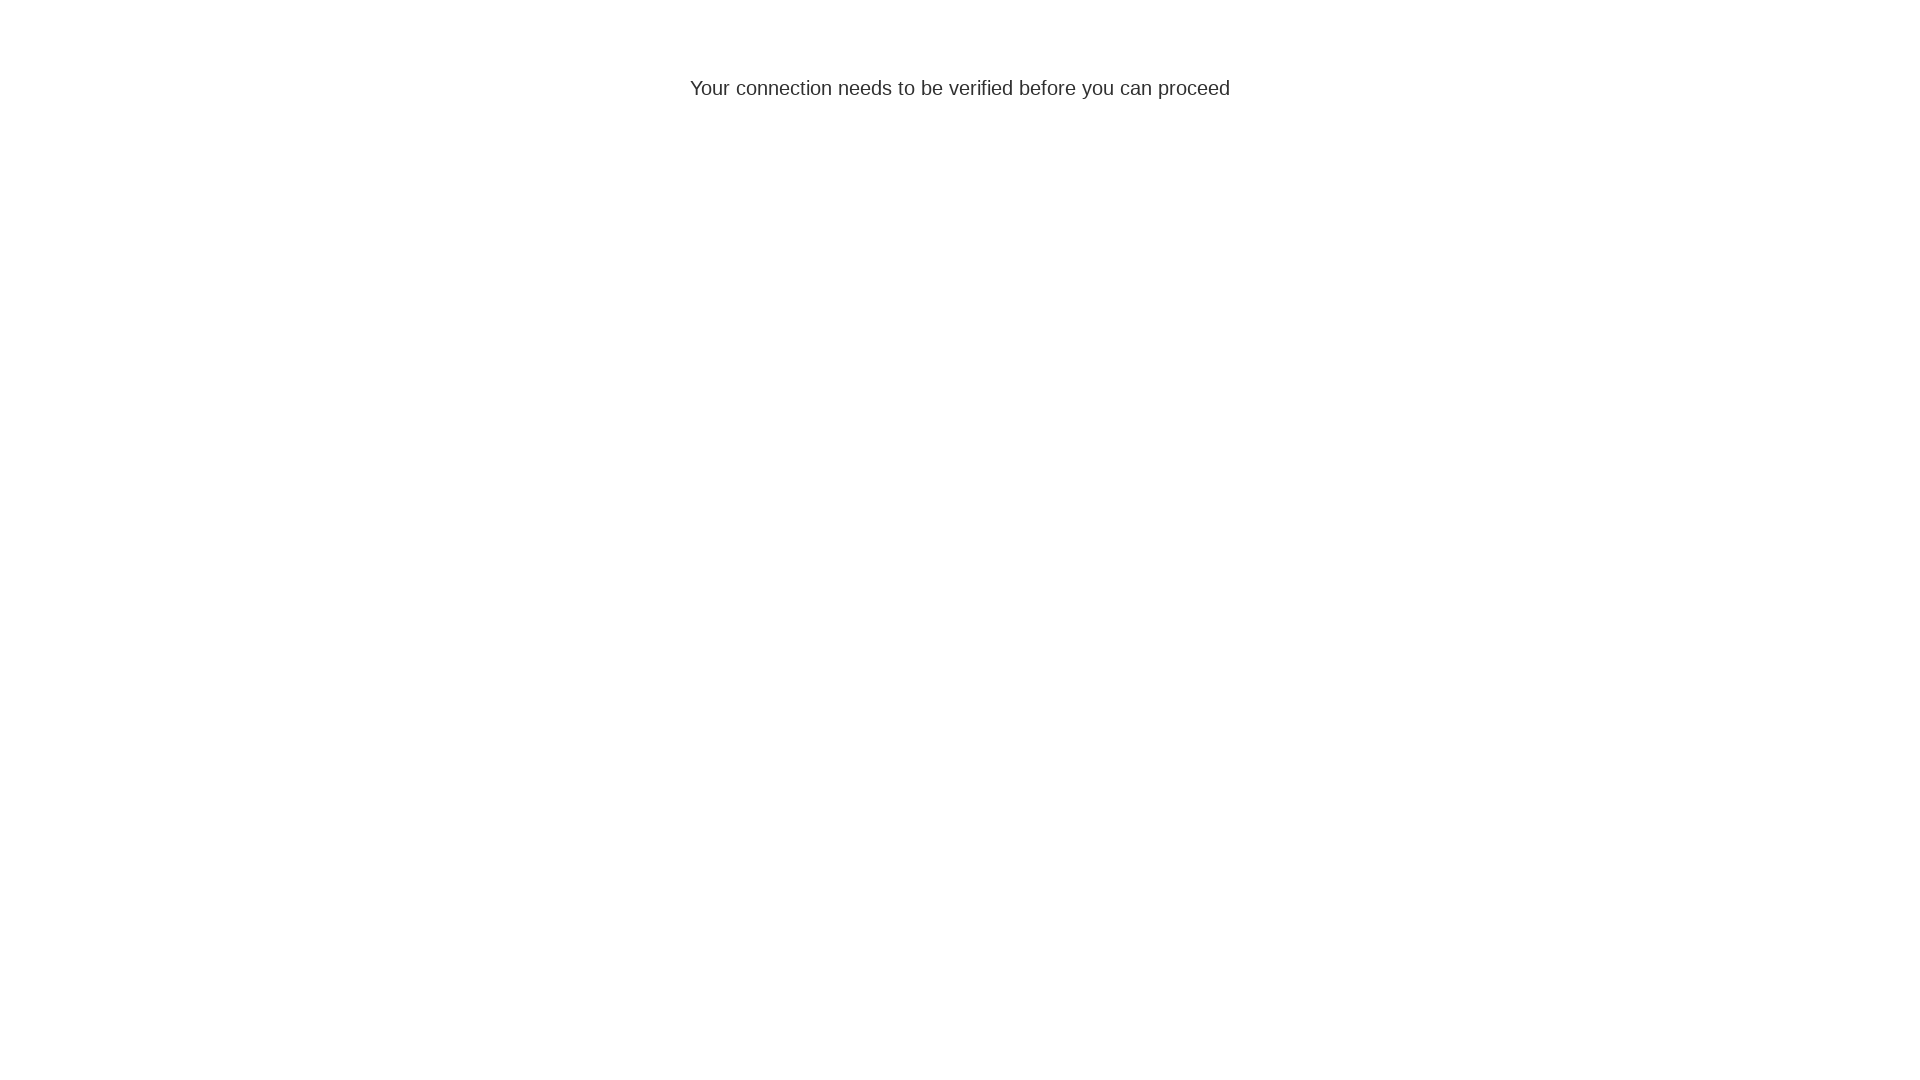

Sign-up page loaded successfully
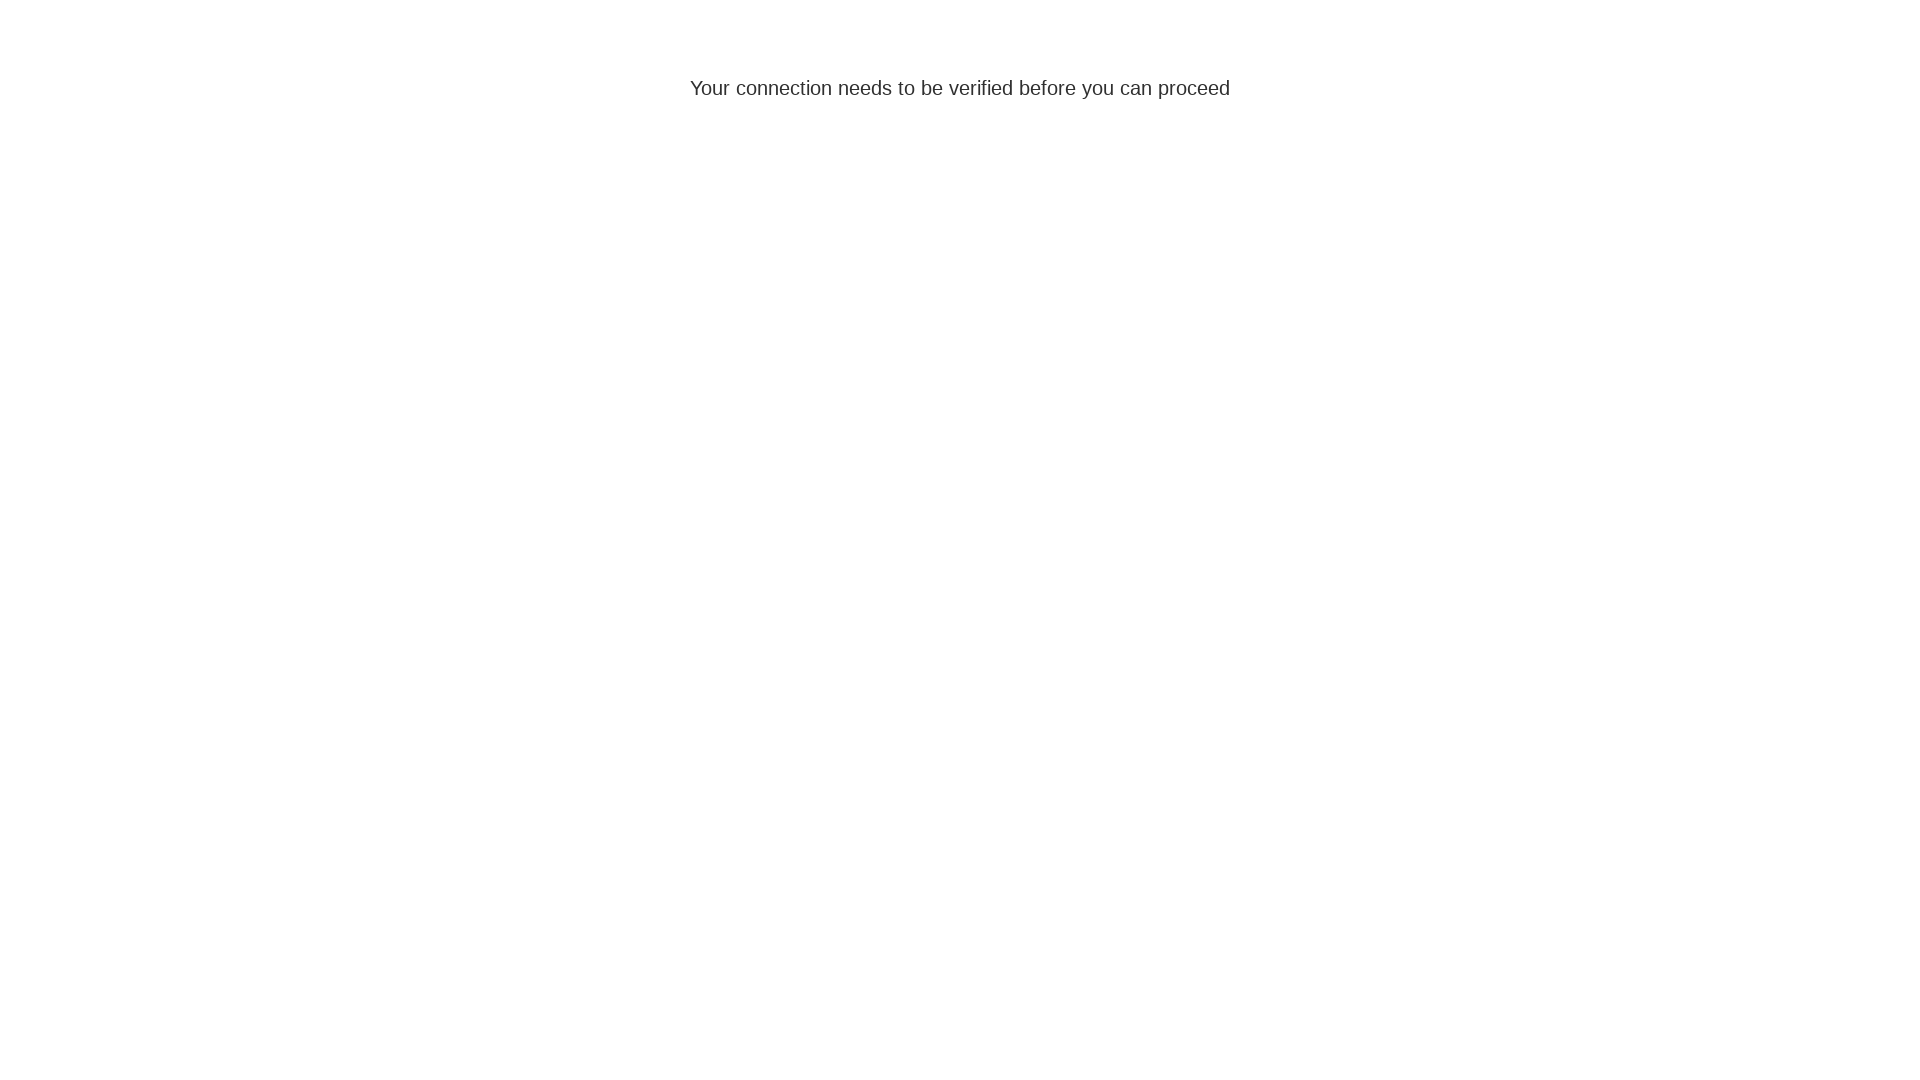

Navigated back to previous page (Shopify homepage)
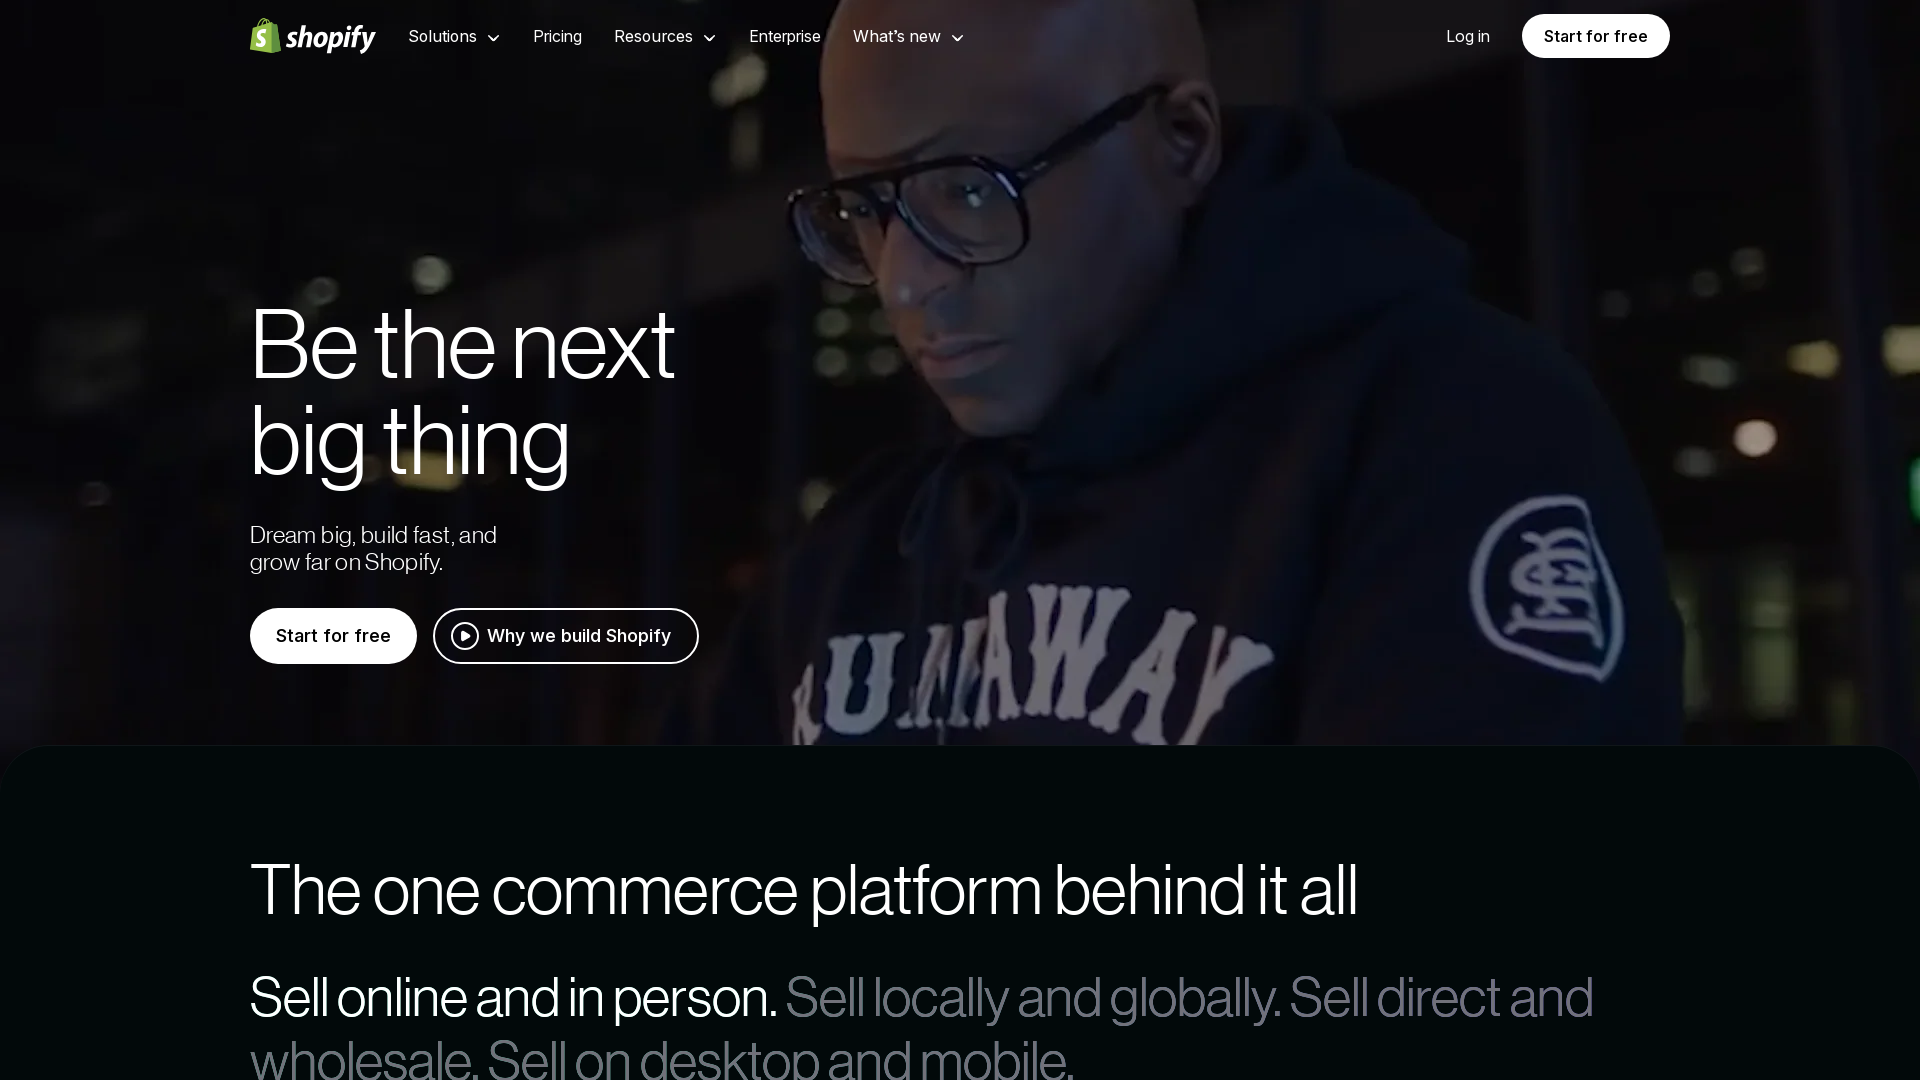

Navigated forward to sign-up page
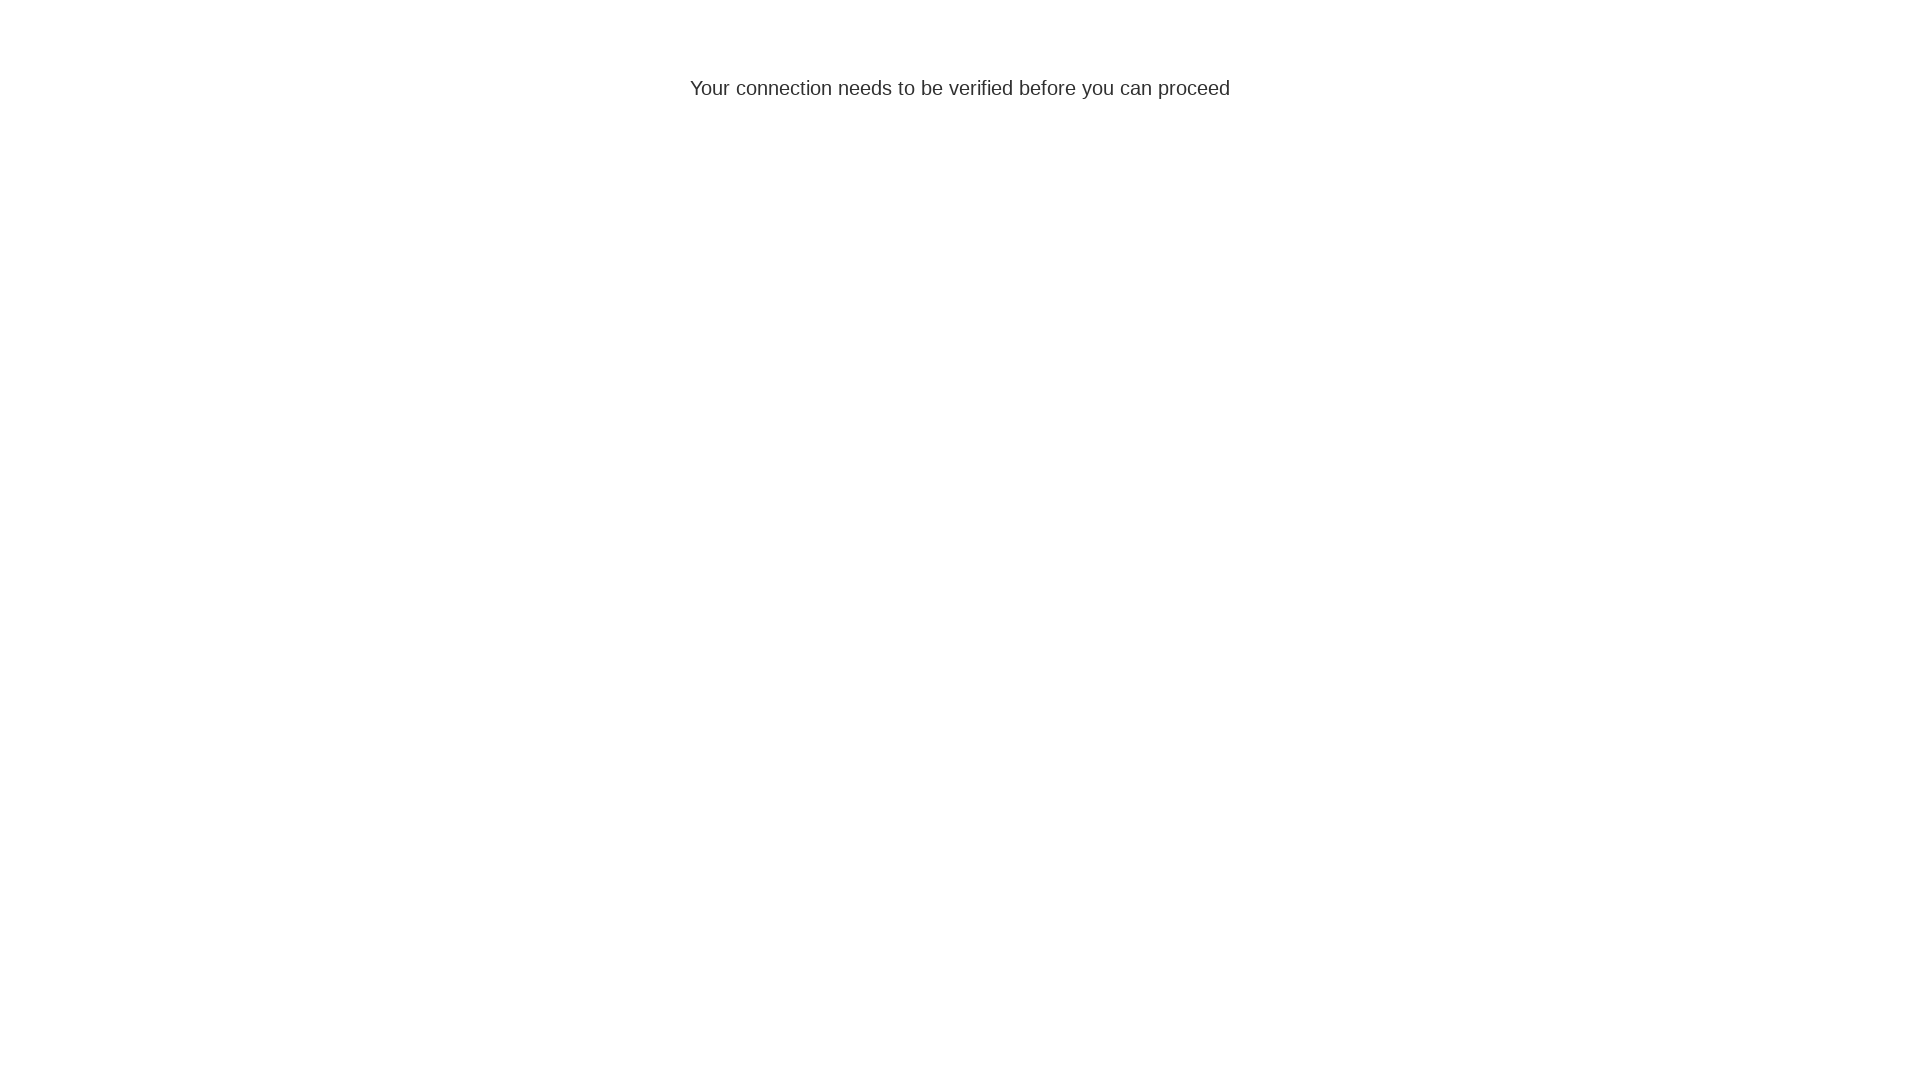

Refreshed the current page
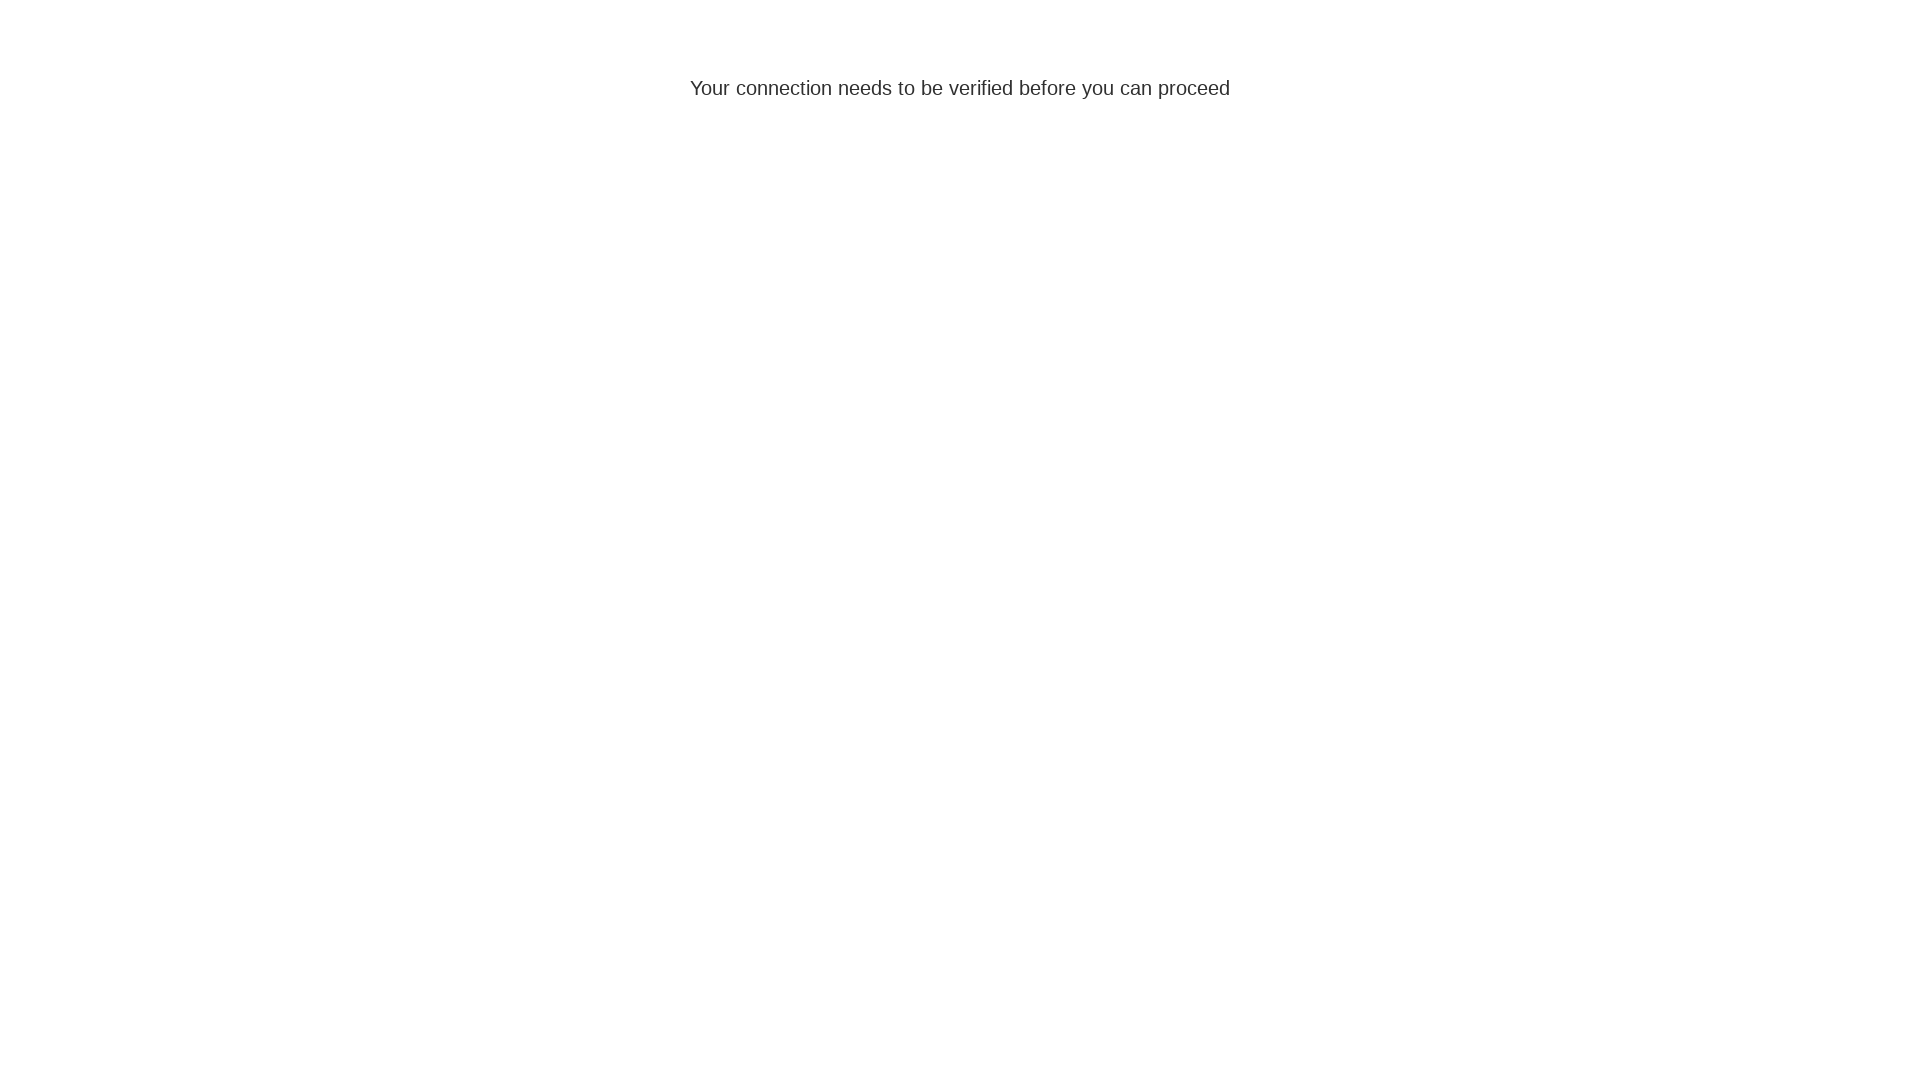

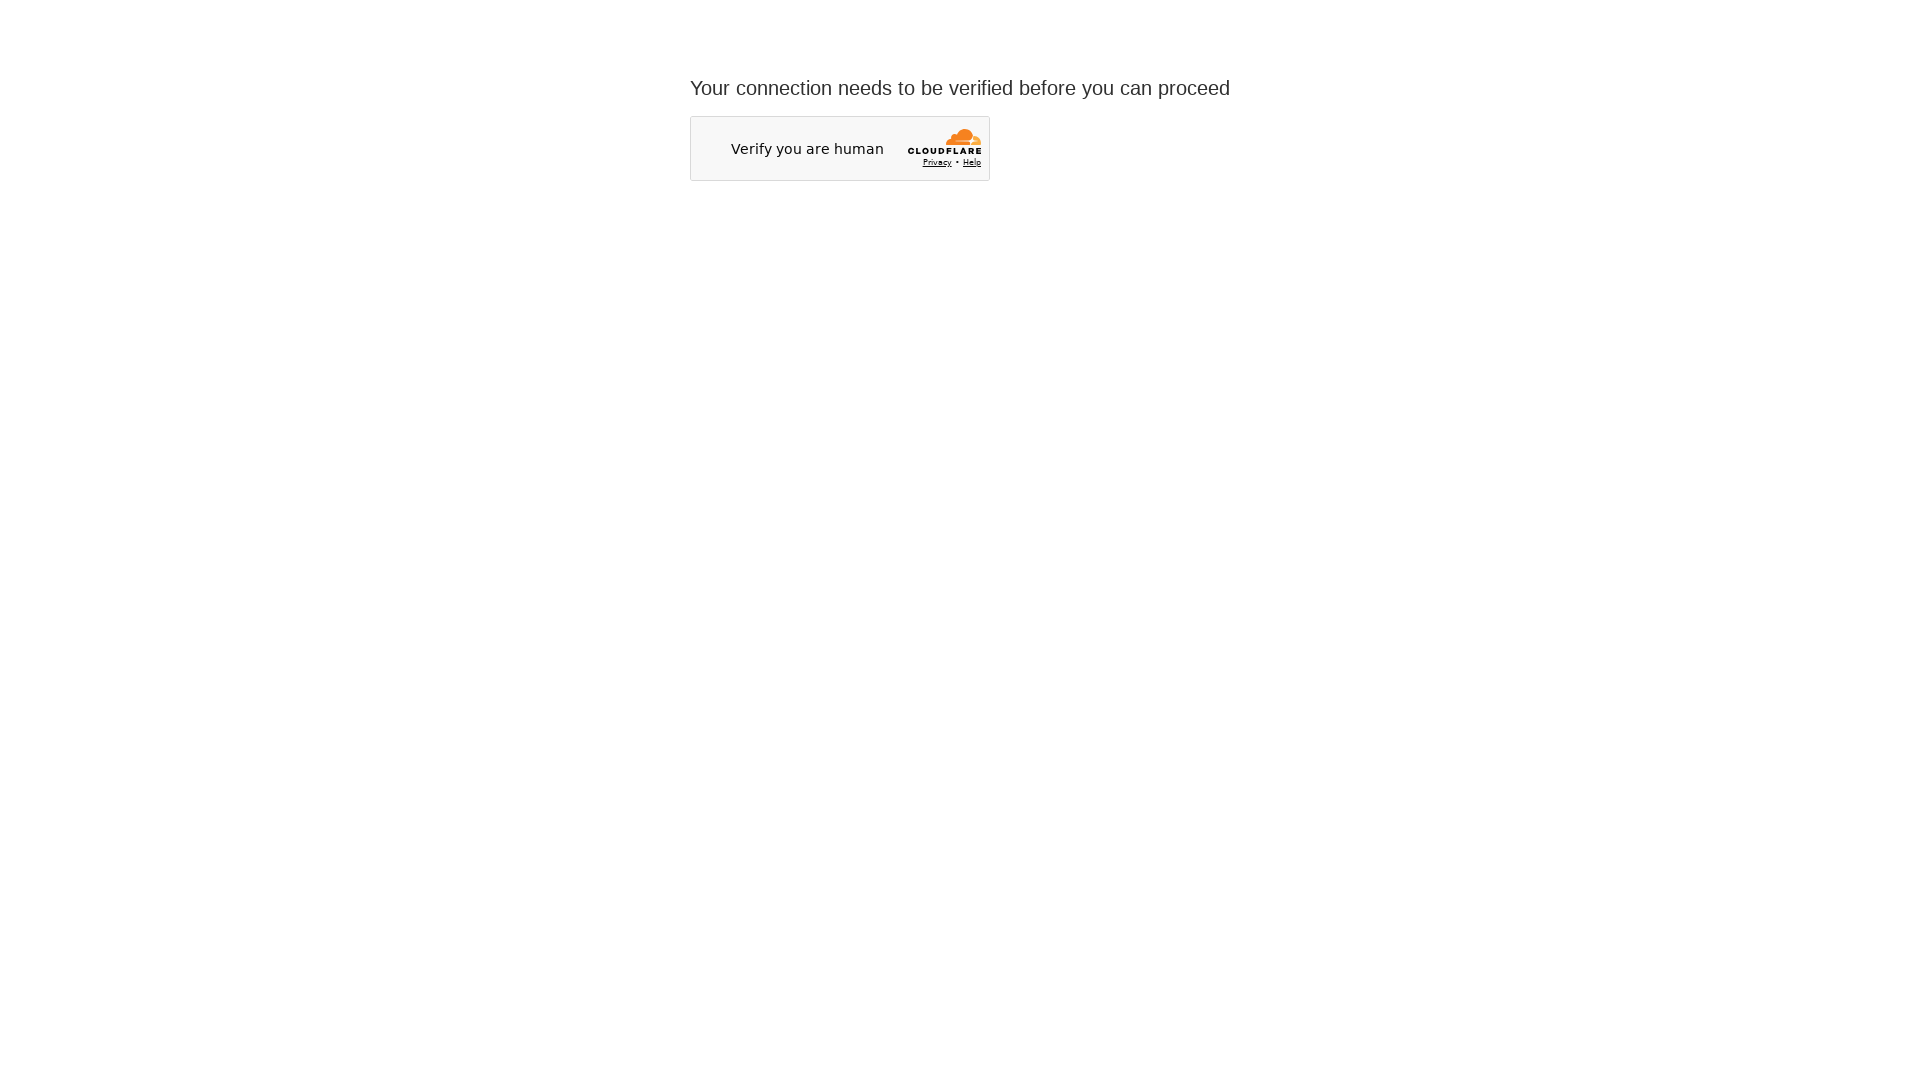